Tests sorting the Due column using semantic class-based selectors on table 2 which has helpful CSS classes

Starting URL: http://the-internet.herokuapp.com/tables

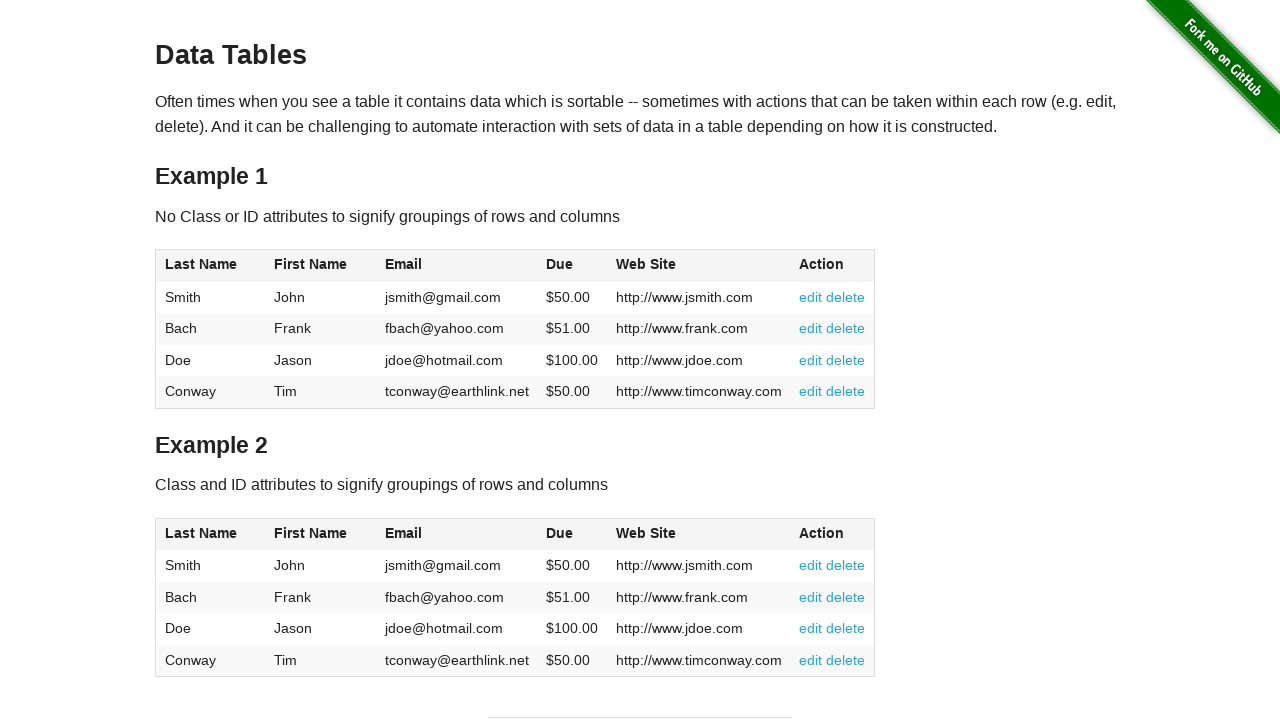

Clicked Due column header in table 2 to sort at (560, 533) on #table2 thead .dues
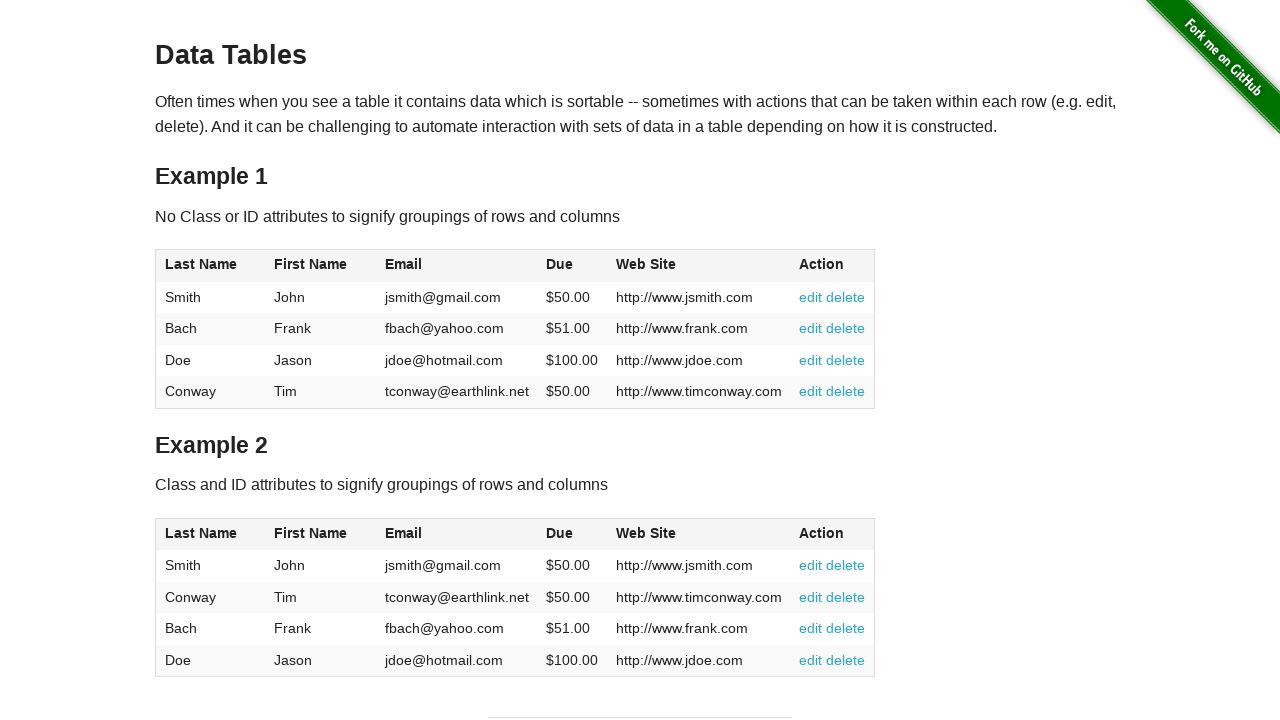

Table 2 Due column data loaded after sorting
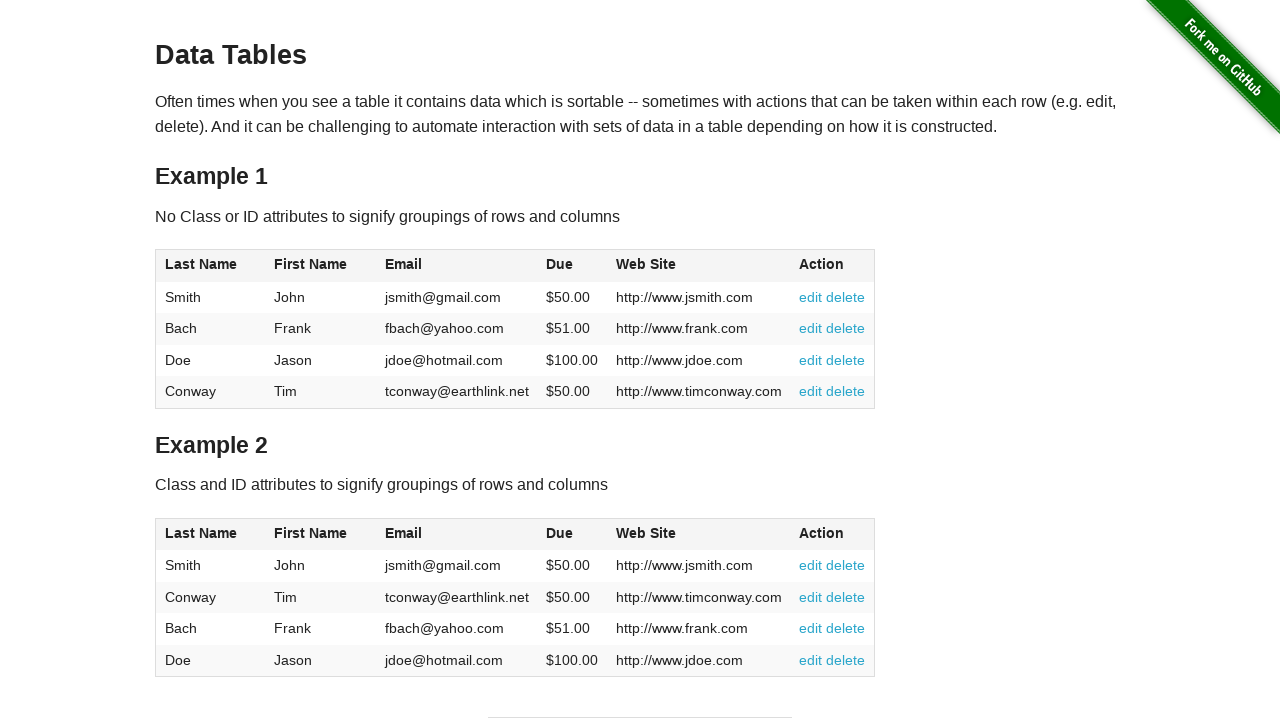

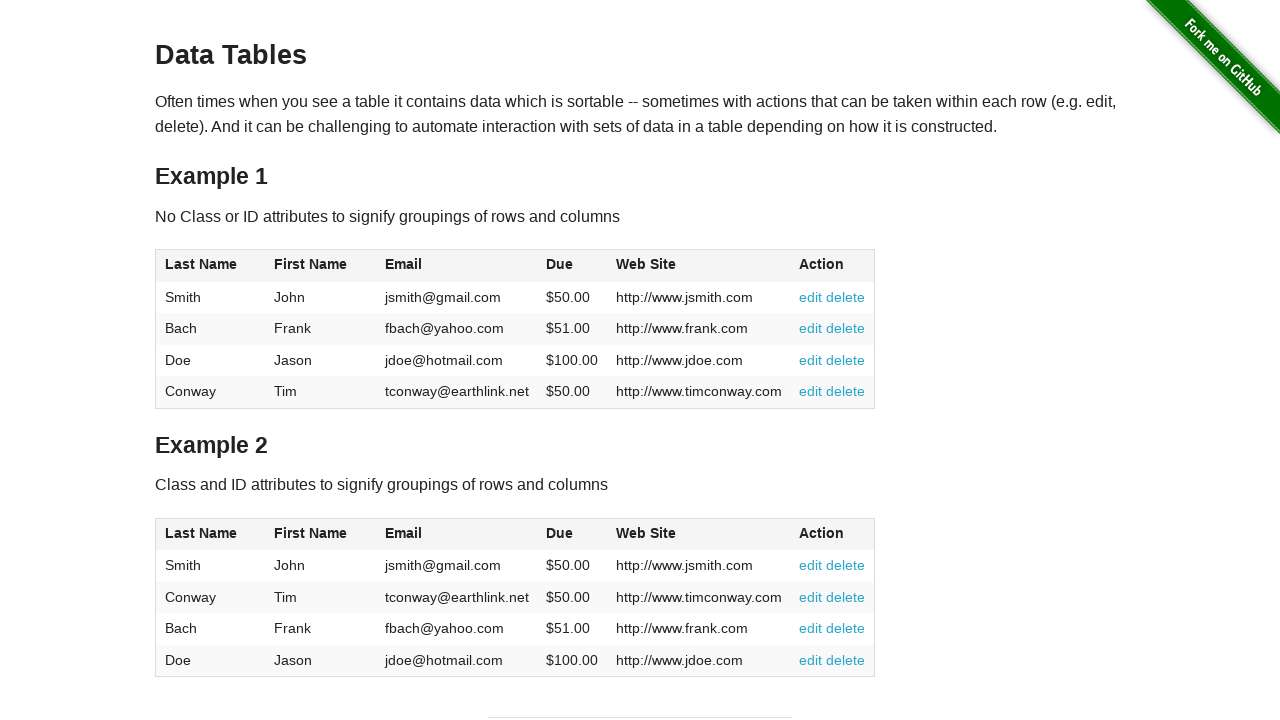